Tests keyboard key press functionality by sending SPACE and LEFT arrow keys to an input element and verifying the result text displays the correct key pressed.

Starting URL: http://the-internet.herokuapp.com/key_presses

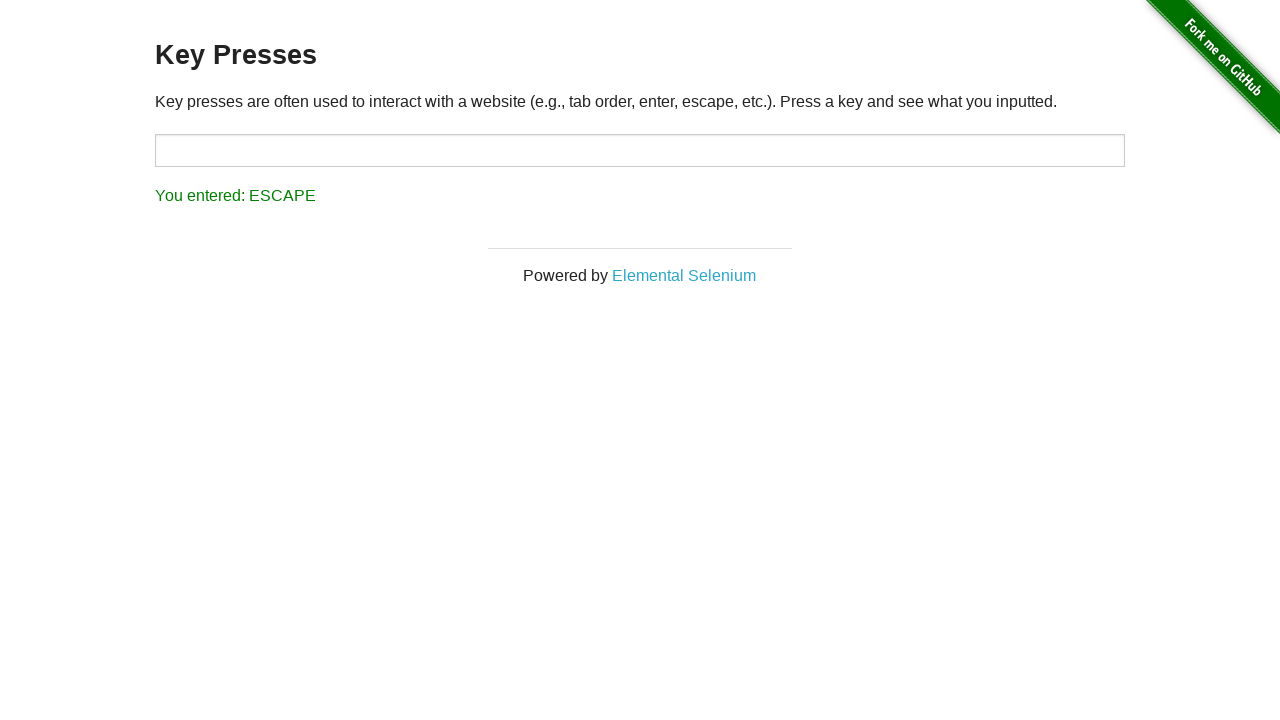

Pressed SPACE key on target element on #target
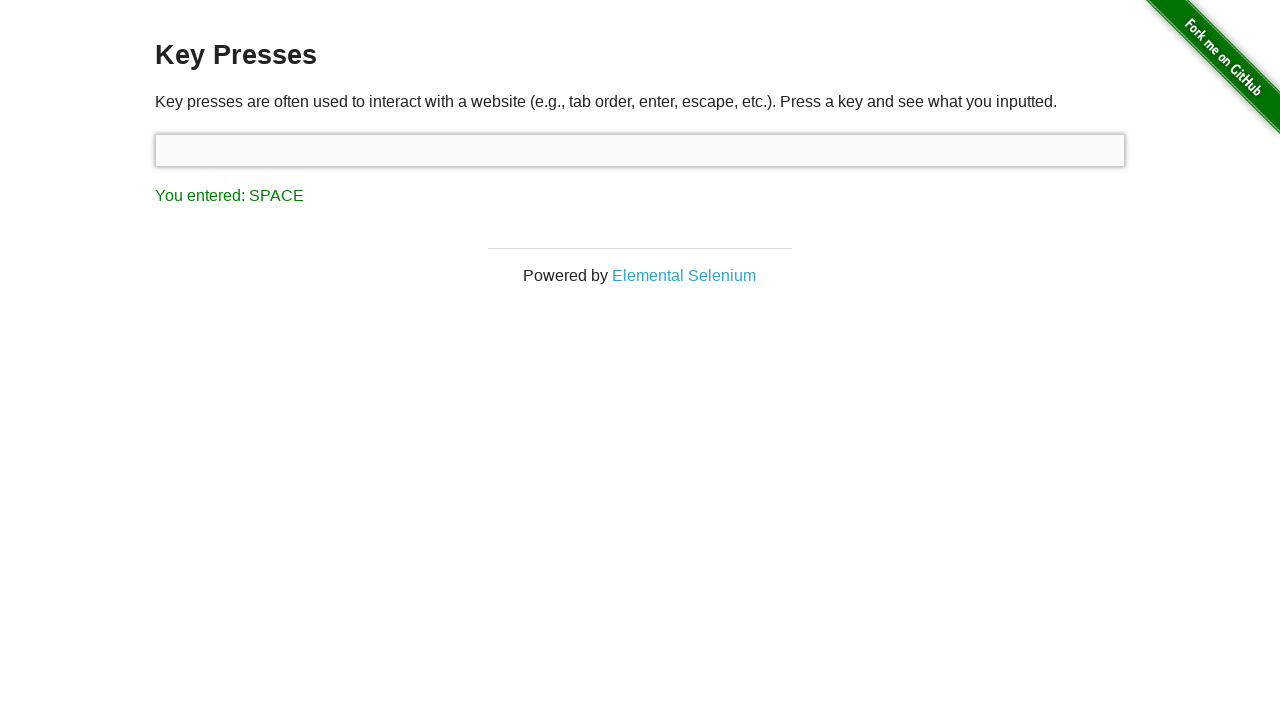

Result element loaded after SPACE key press
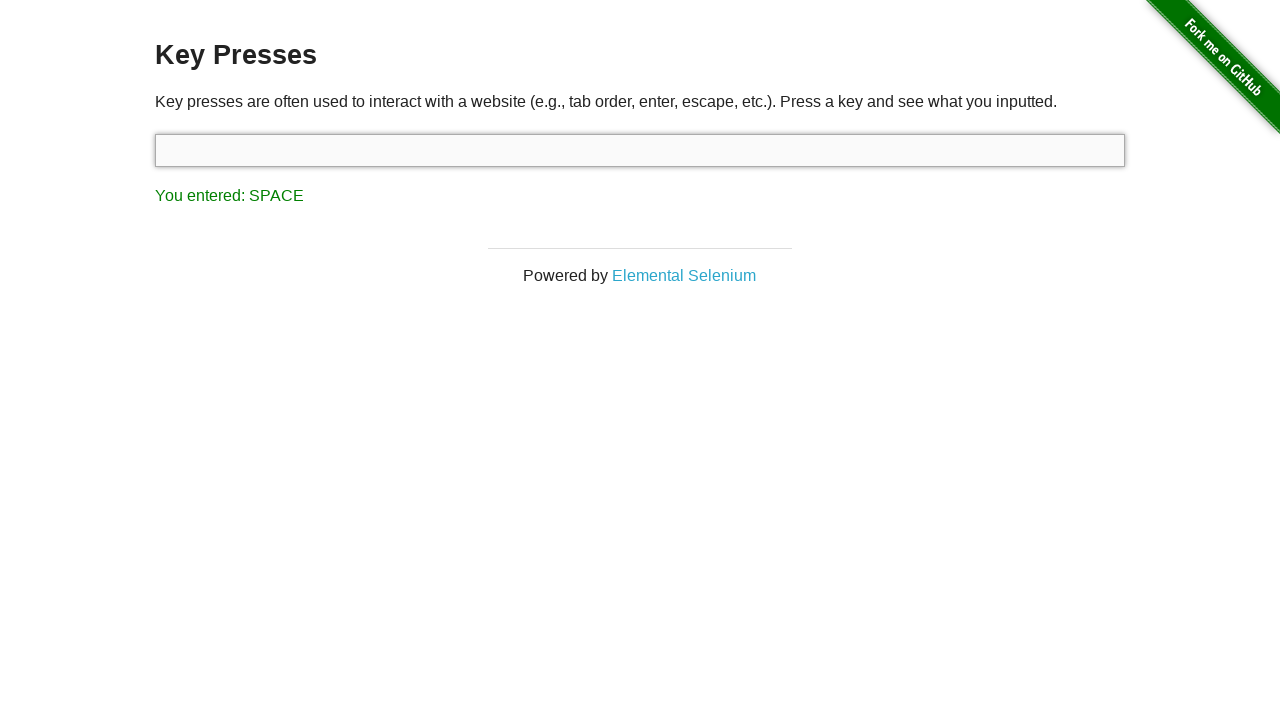

Verified result text displays 'You entered: SPACE'
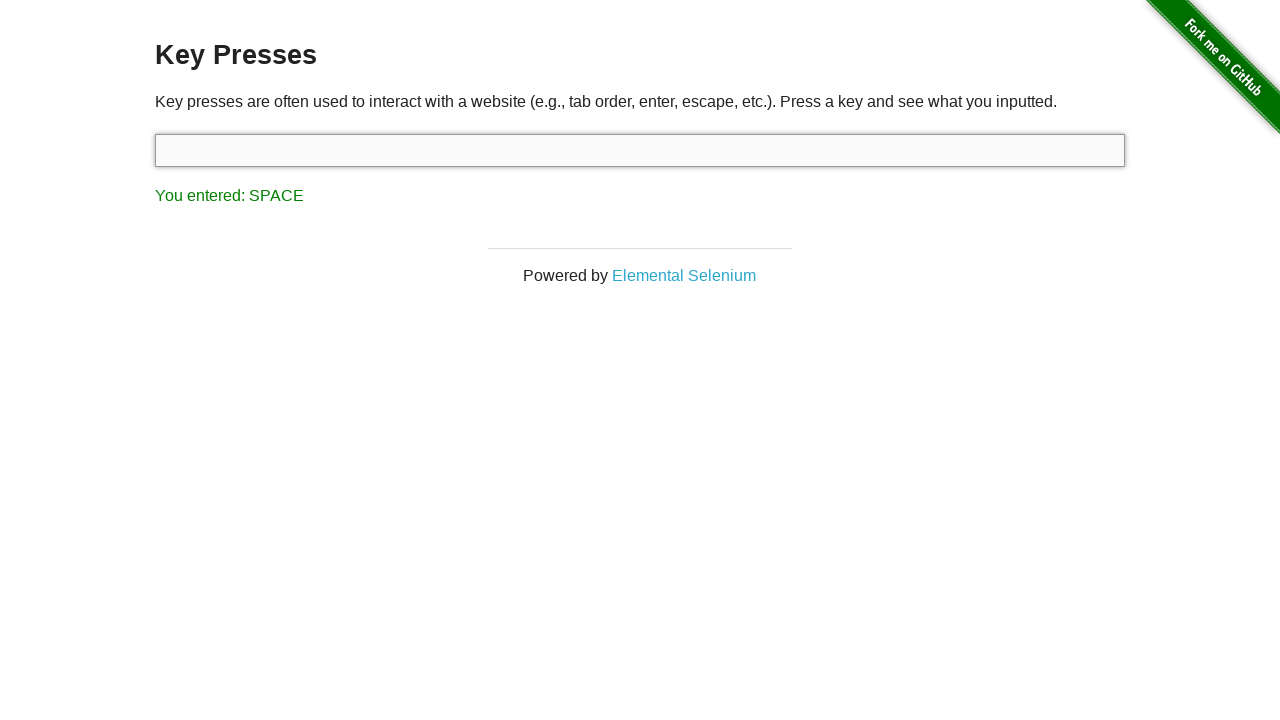

Pressed LEFT arrow key using keyboard
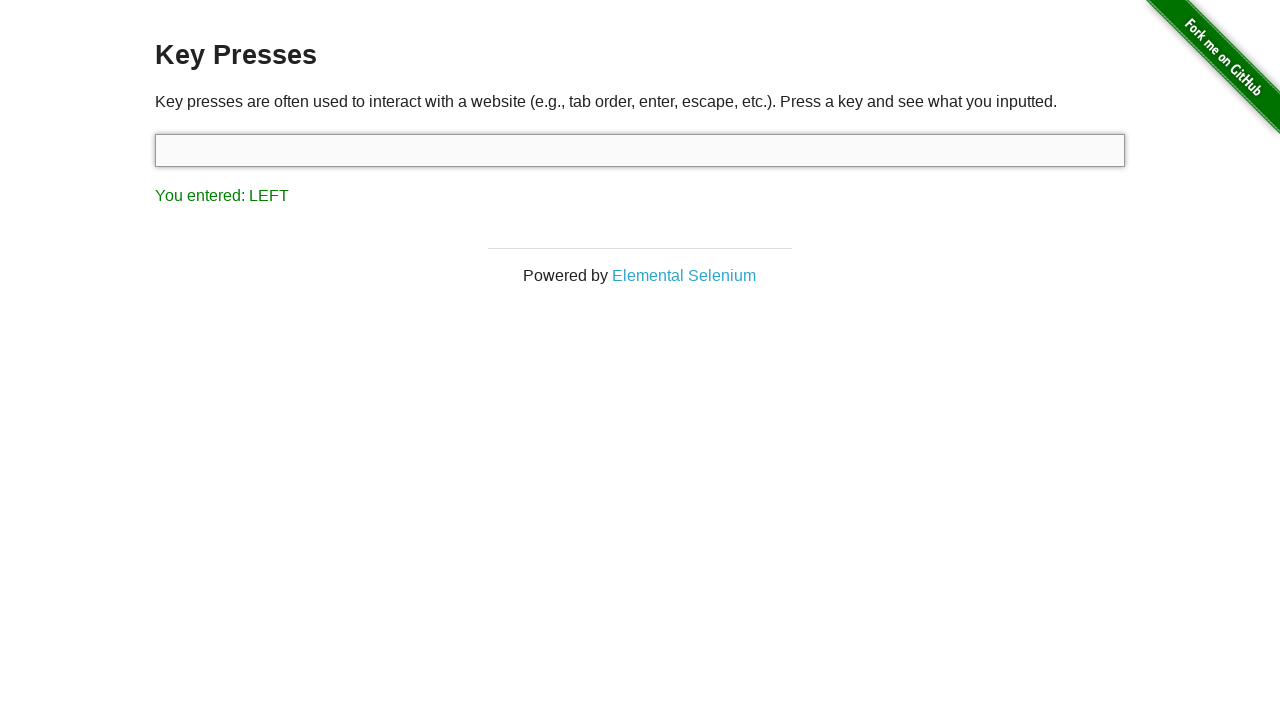

Verified result text displays 'You entered: LEFT'
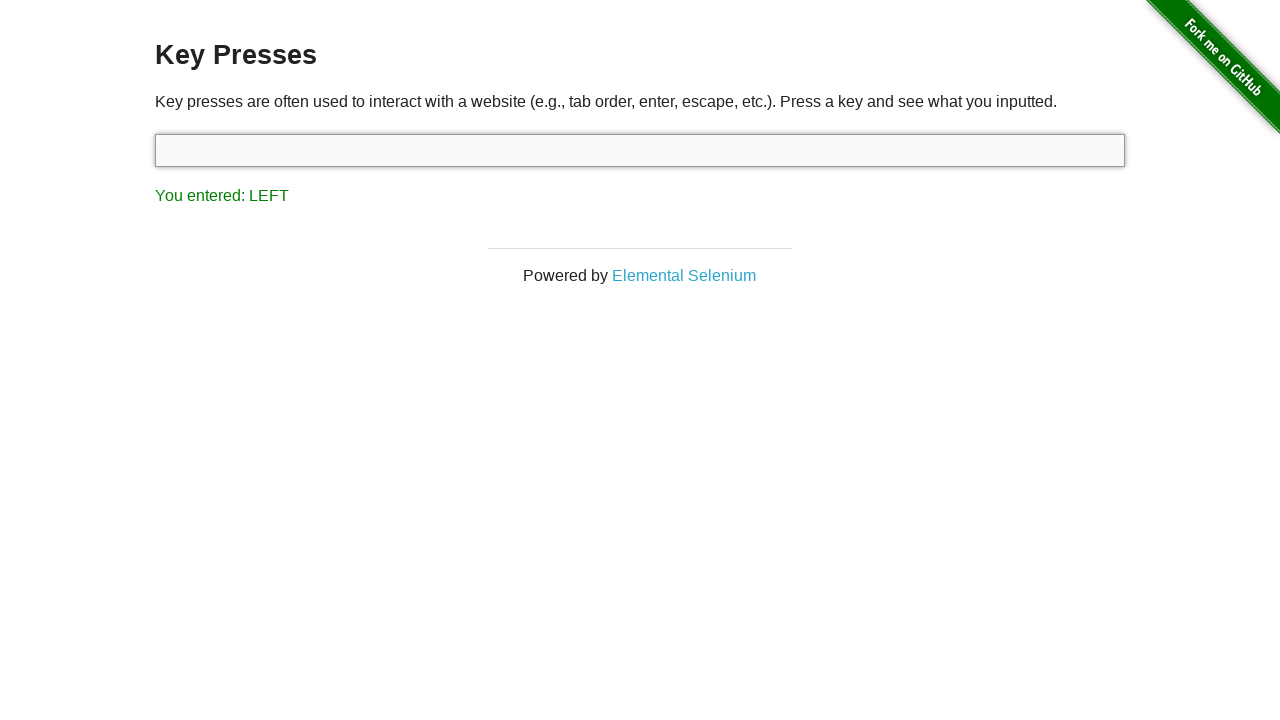

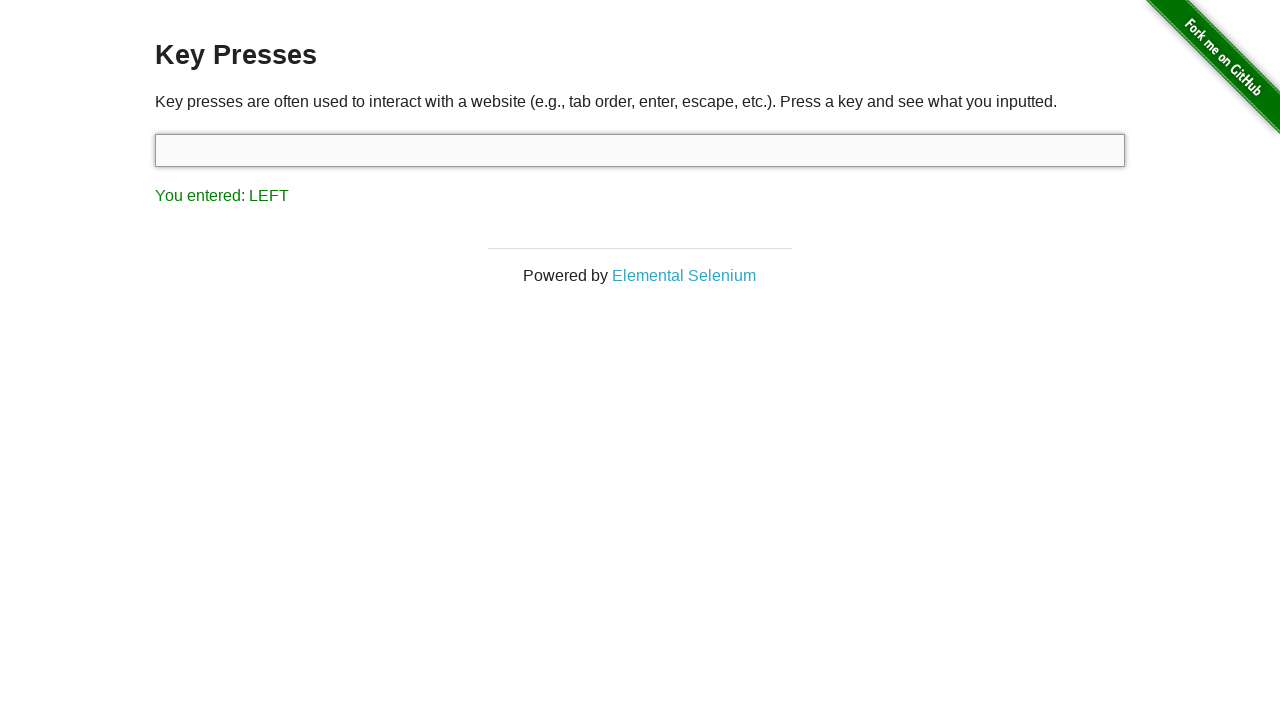